Navigates to a YouTube playlist page and waits for the playlist content to load, verifying that video links are present.

Starting URL: https://www.youtube.com/playlist?list=PLcysmcZSZqKQ5FAiCQlO_kOoSSNcsjBgK

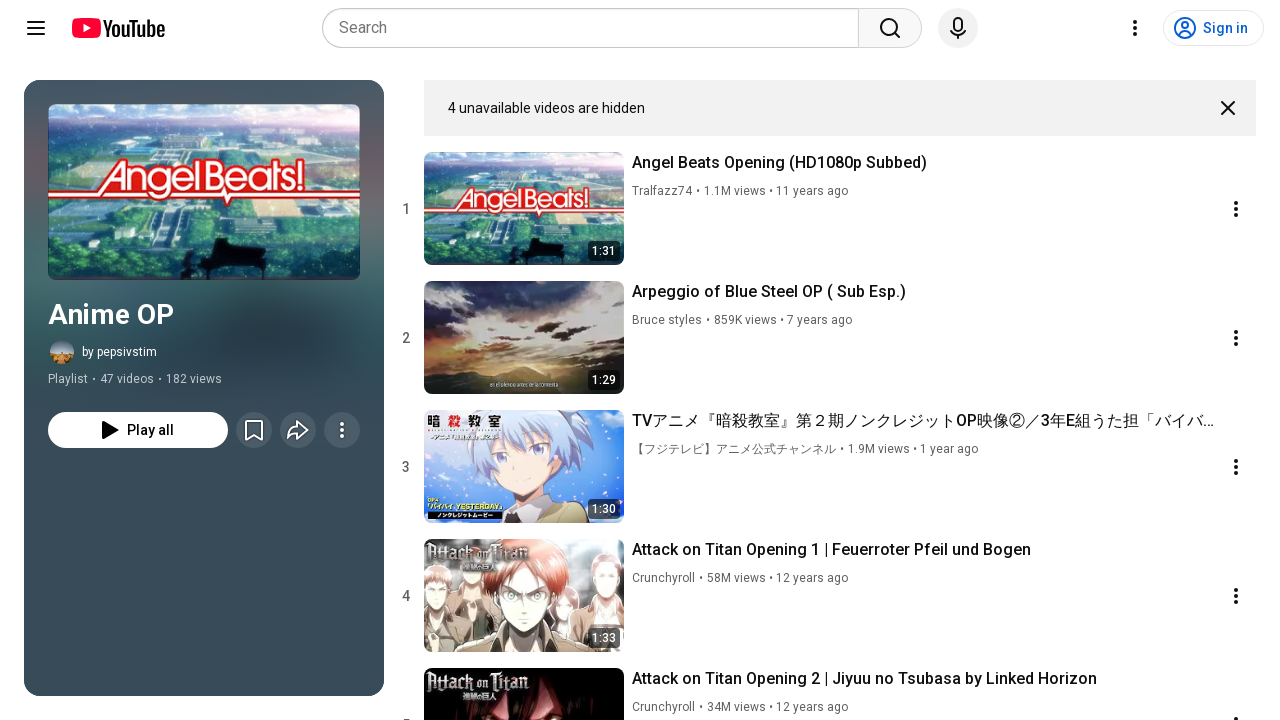

Navigated to YouTube playlist page
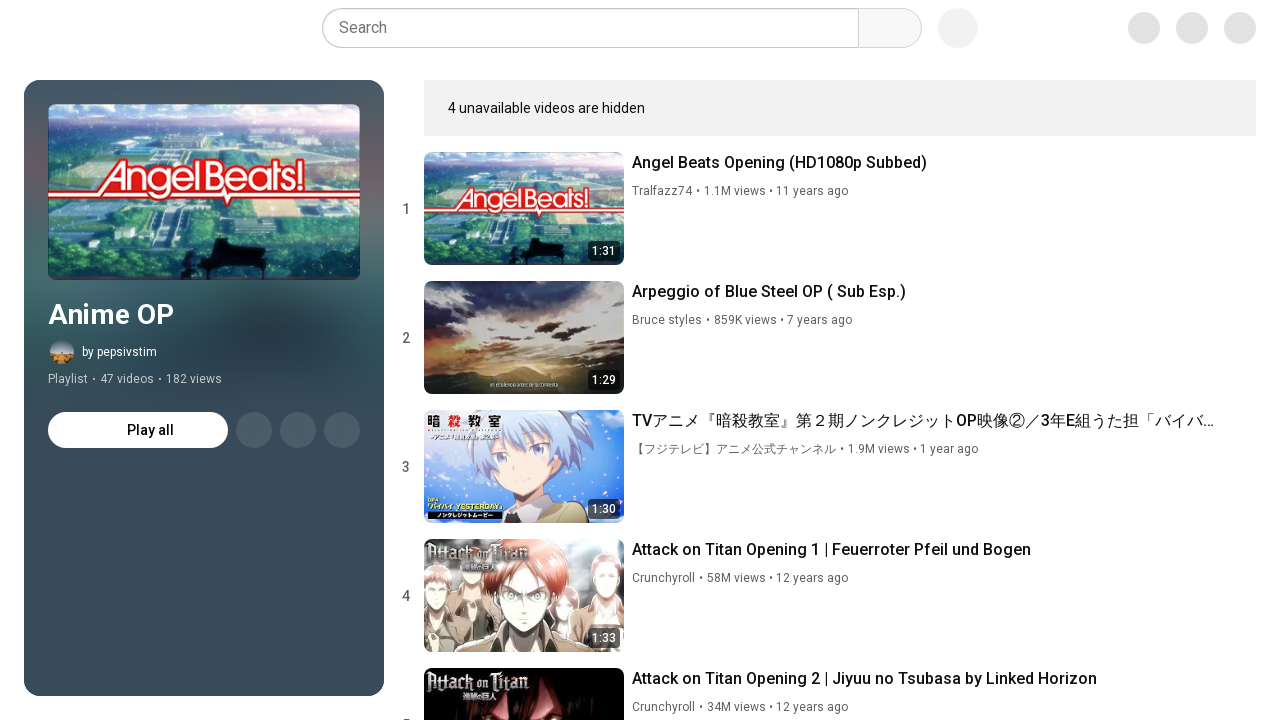

Waited for video title links to load in playlist
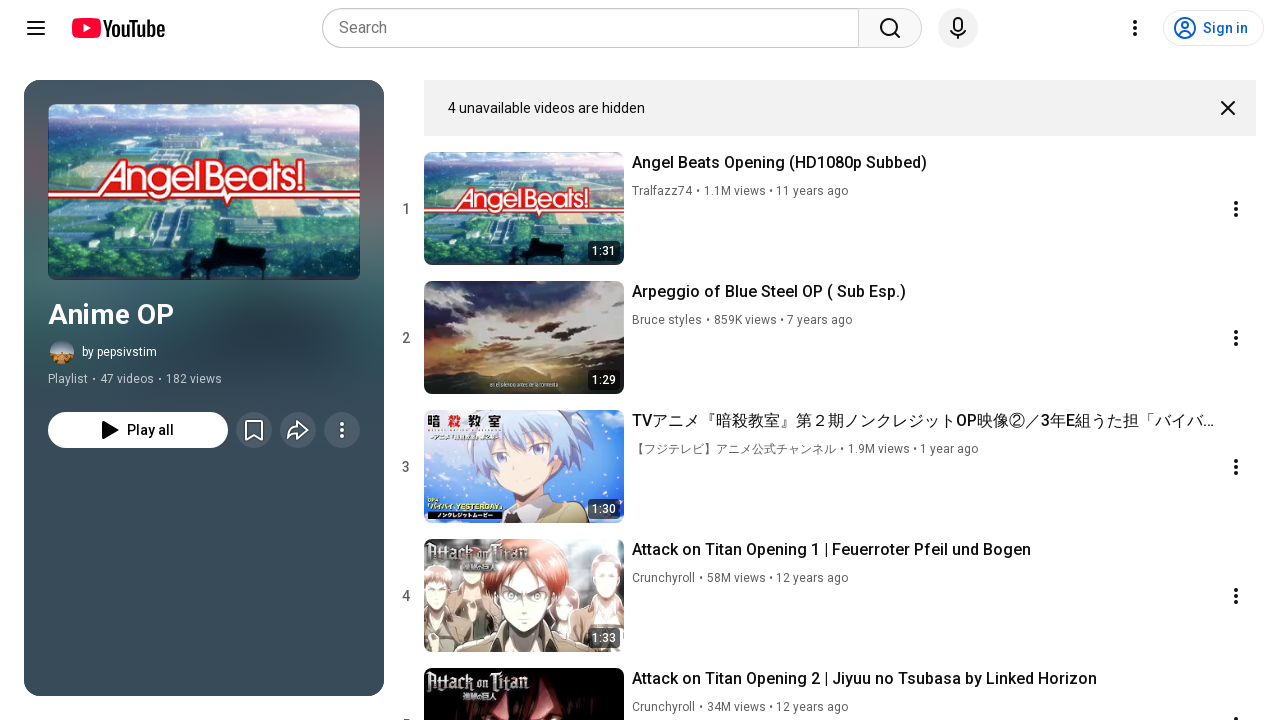

Verified playlist video renderer elements are present
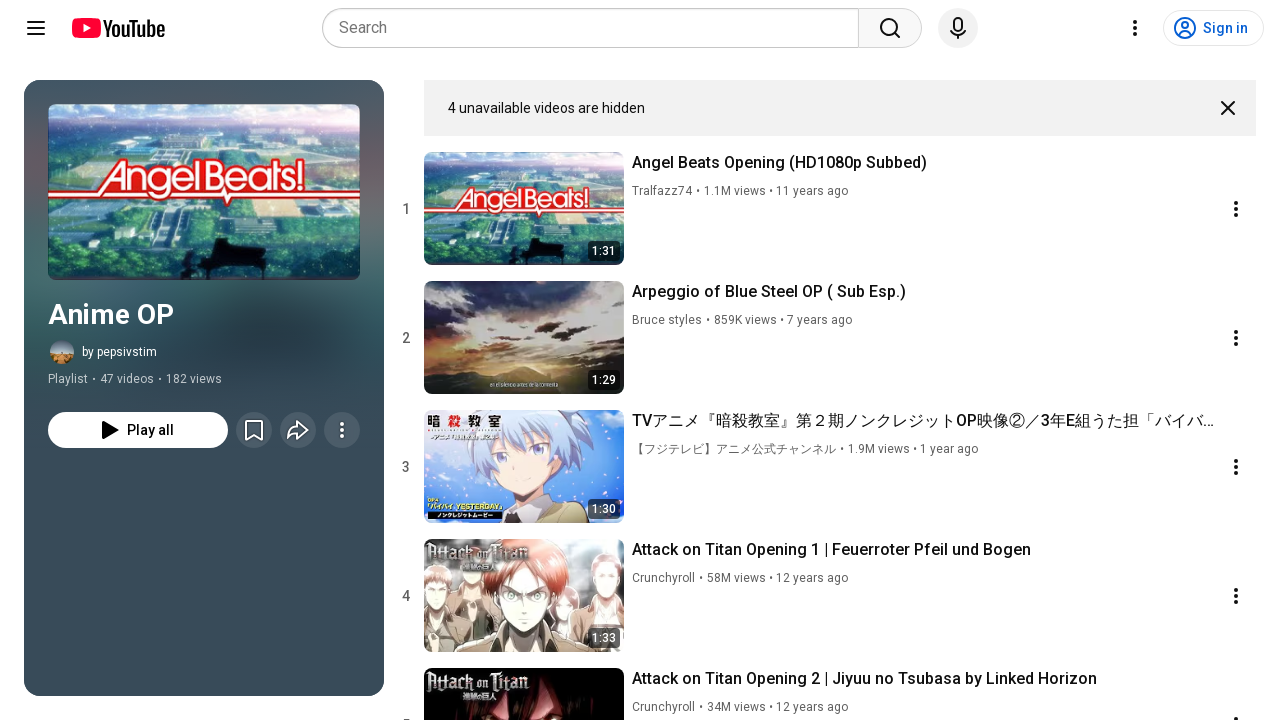

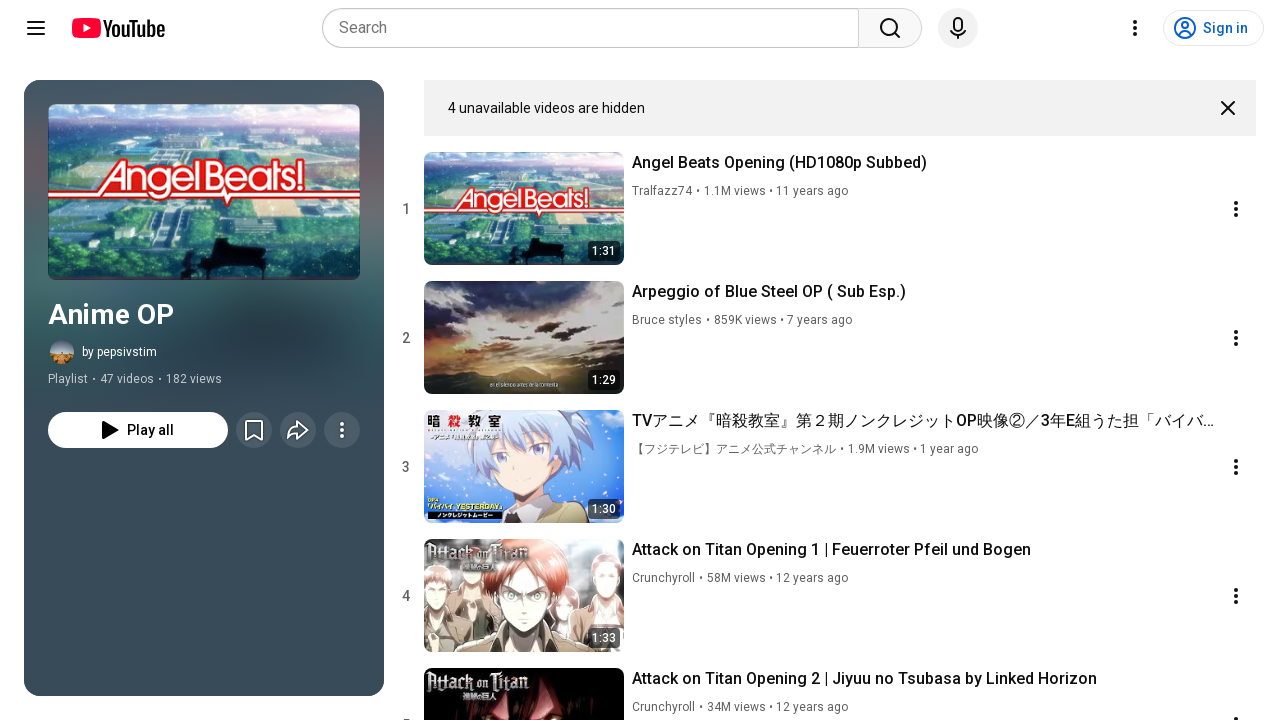